Tests opening multiple new tabs by clicking the "New Tab" button 5 times, then switching between windows

Starting URL: https://demoqa.com/browser-windows

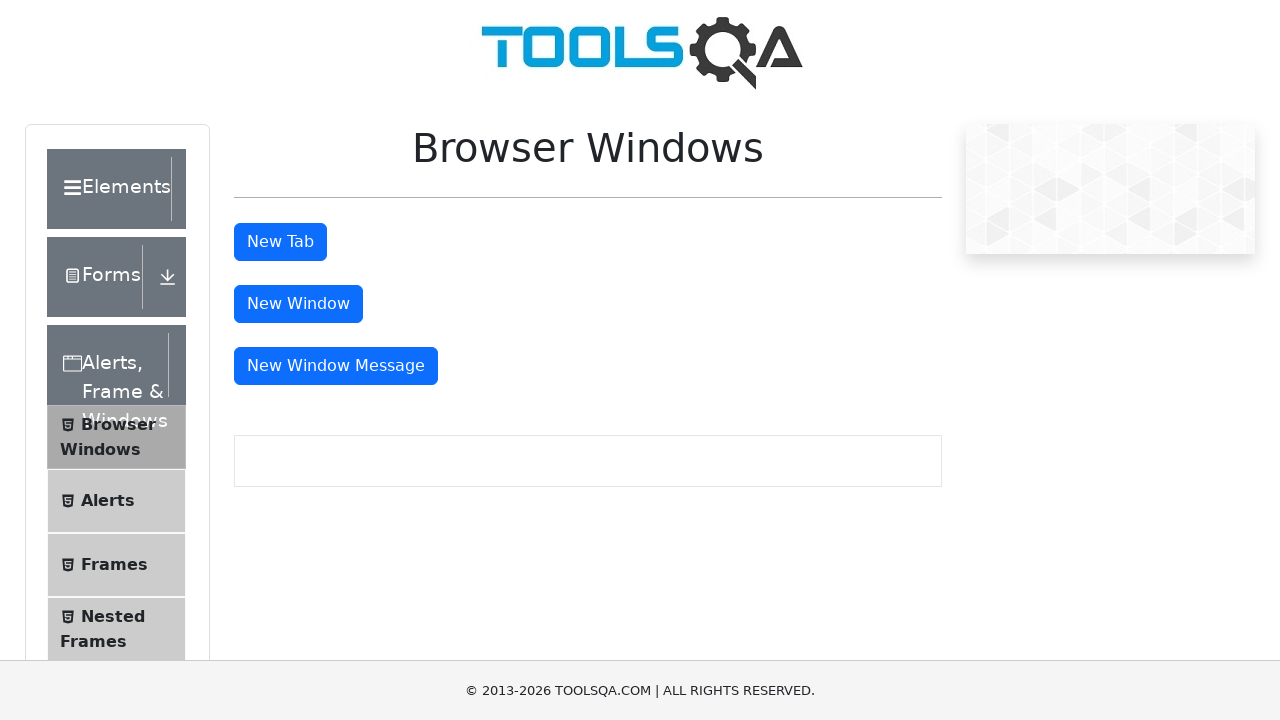

Clicked the New Tab button at (280, 242) on #tabButton
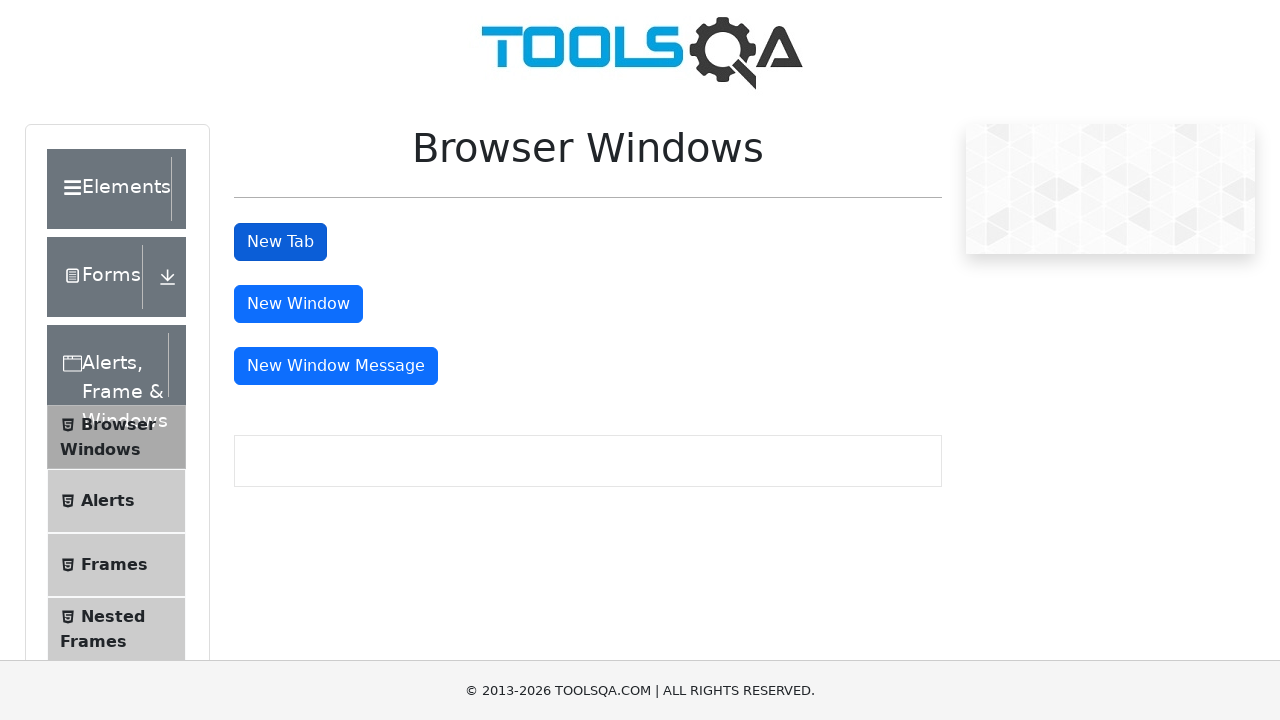

Waited 1.5 seconds for new tab to load
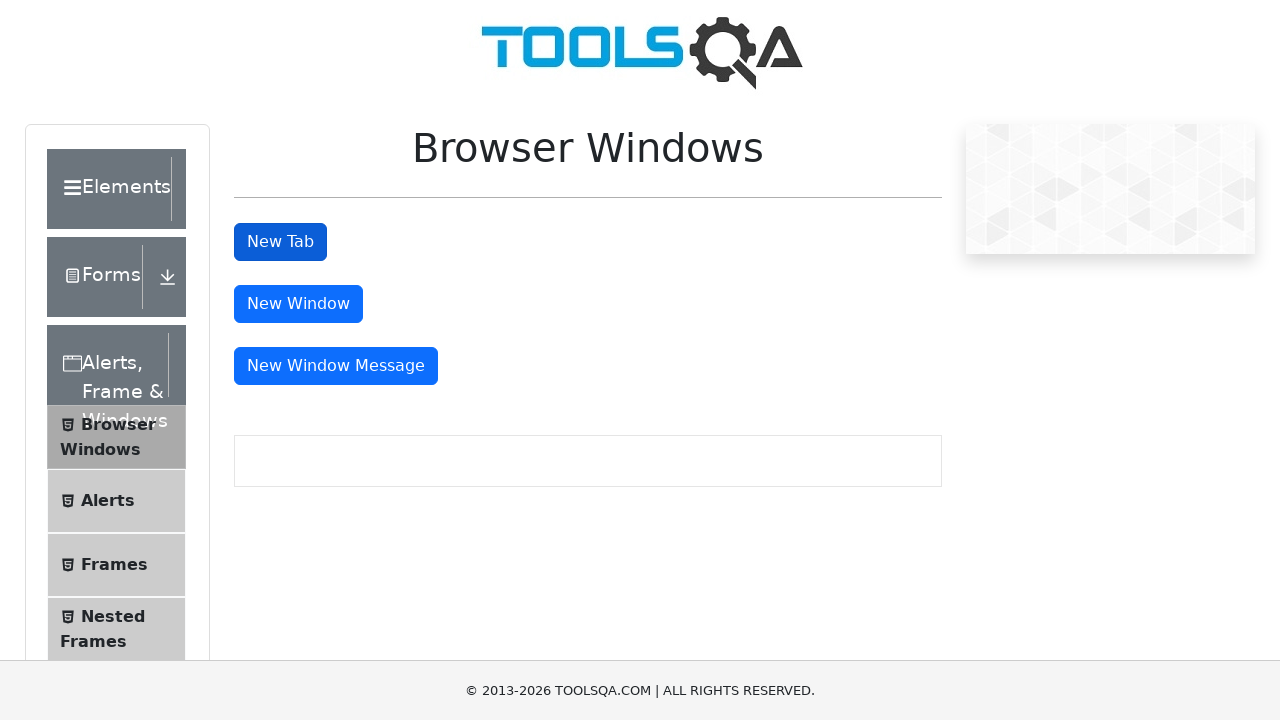

Clicked the New Tab button at (280, 242) on #tabButton
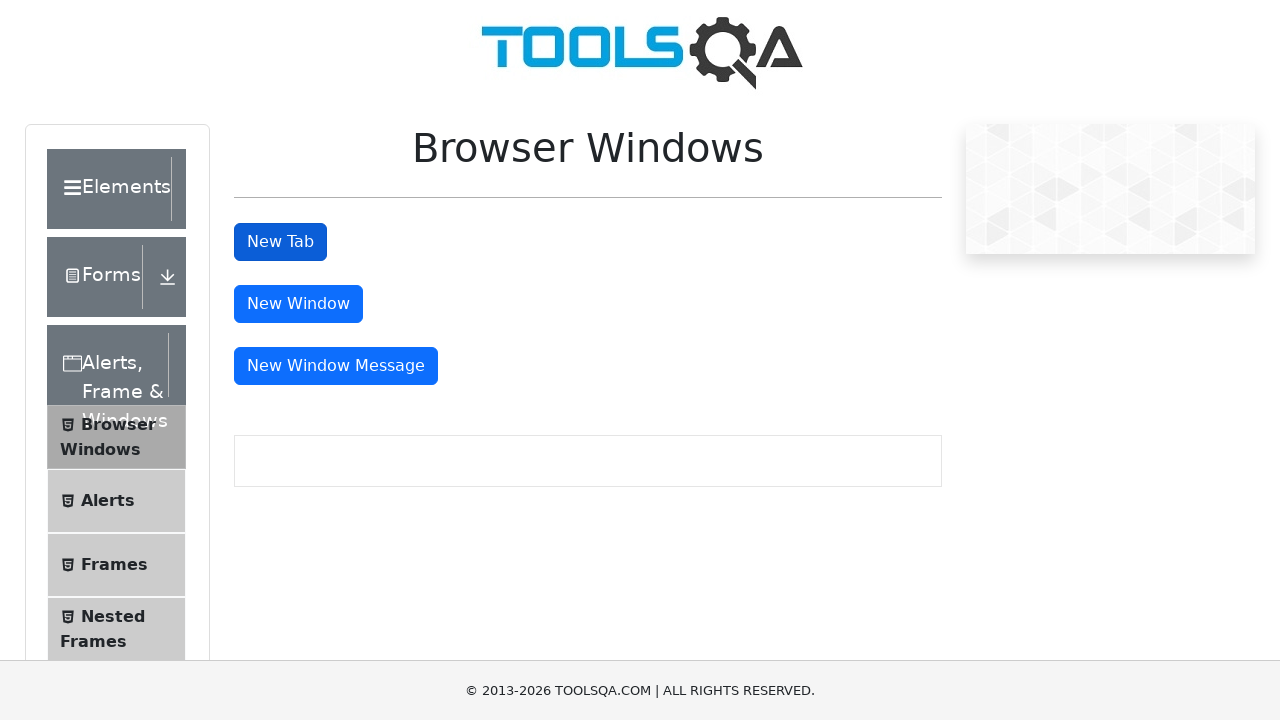

Waited 1.5 seconds for new tab to load
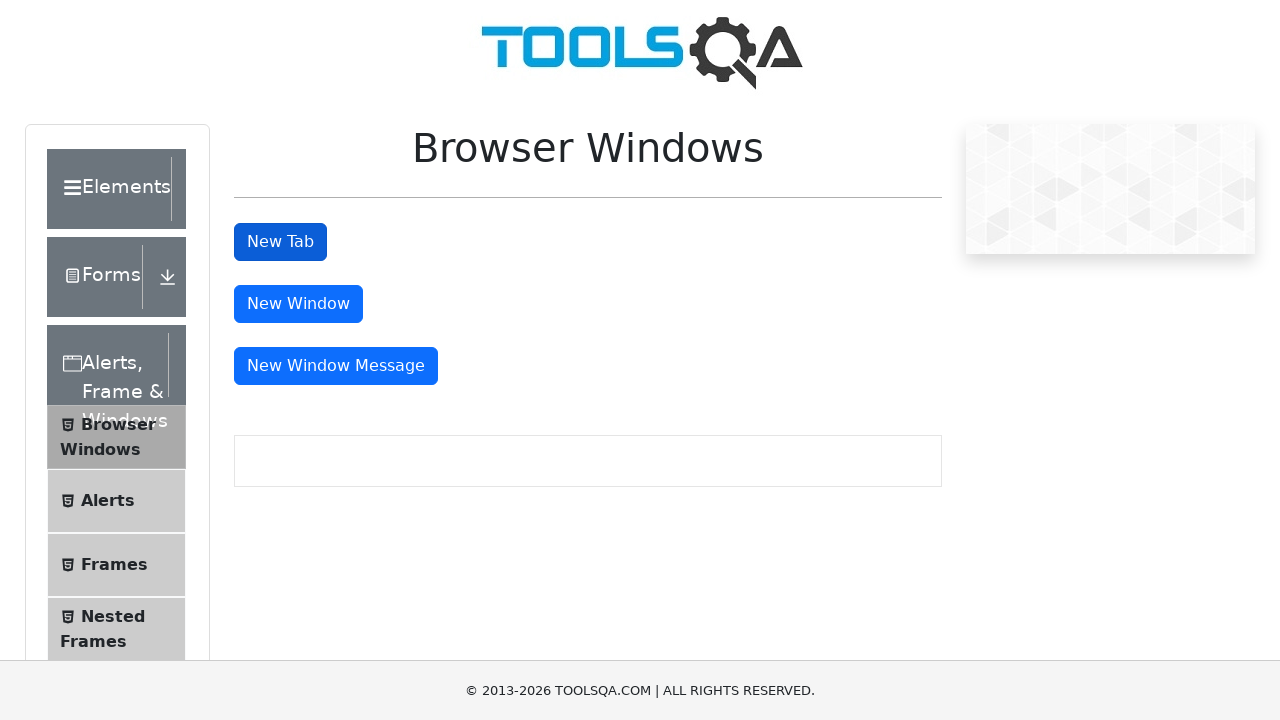

Clicked the New Tab button at (280, 242) on #tabButton
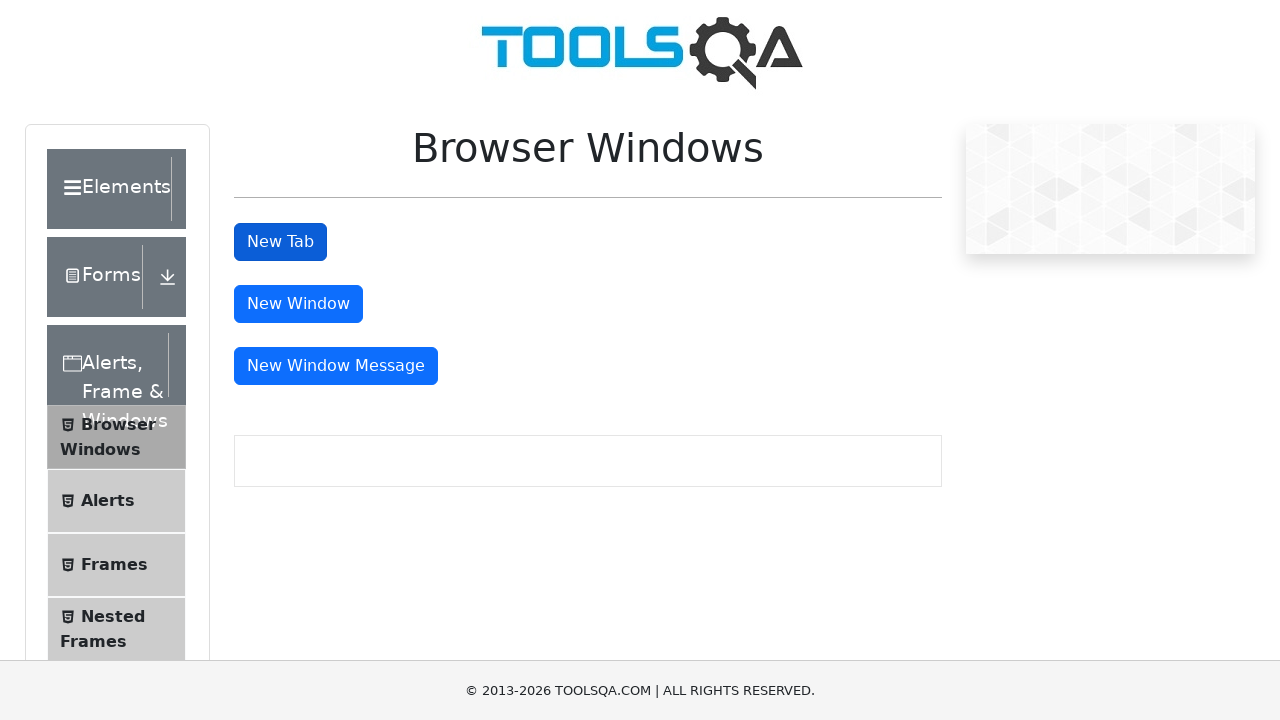

Waited 1.5 seconds for new tab to load
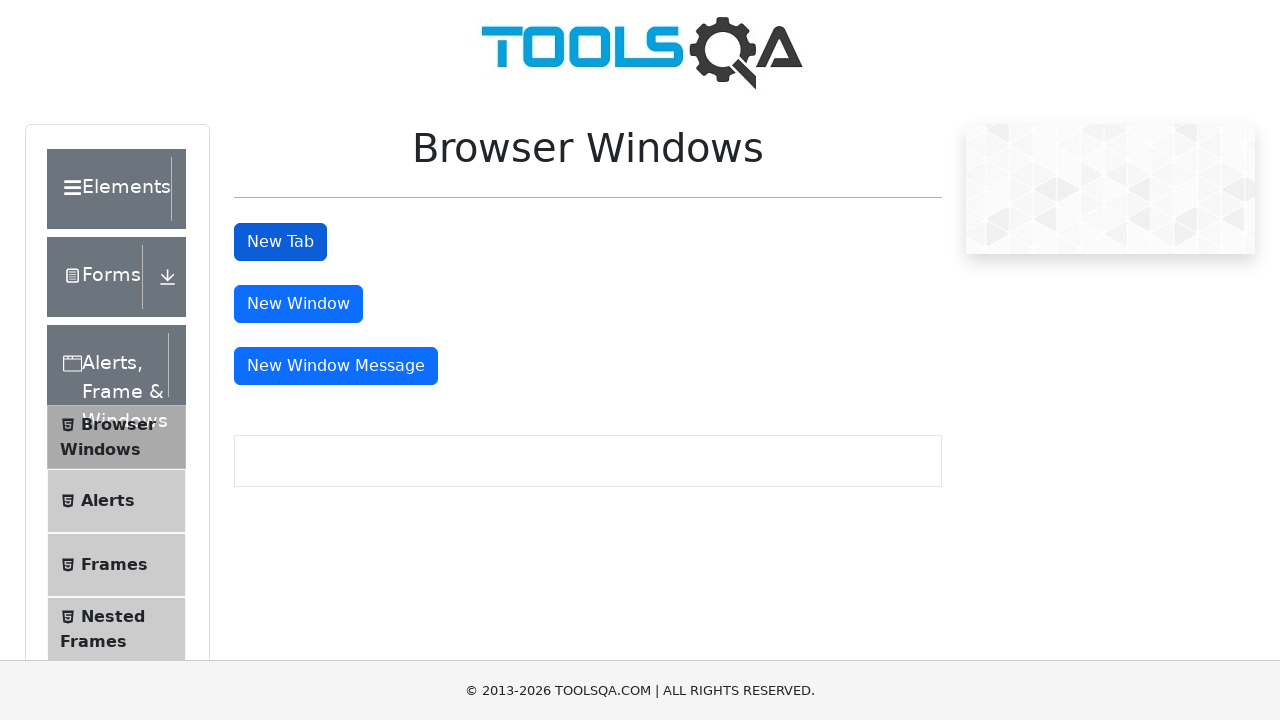

Clicked the New Tab button at (280, 242) on #tabButton
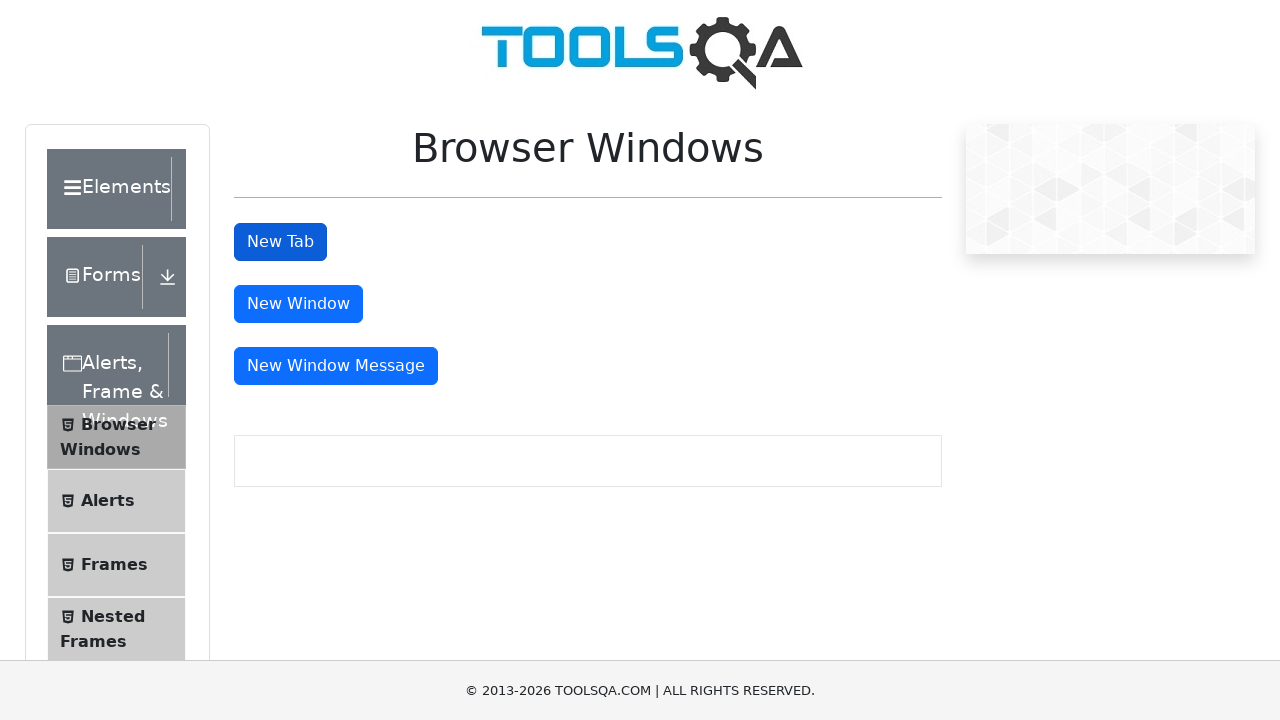

Waited 1.5 seconds for new tab to load
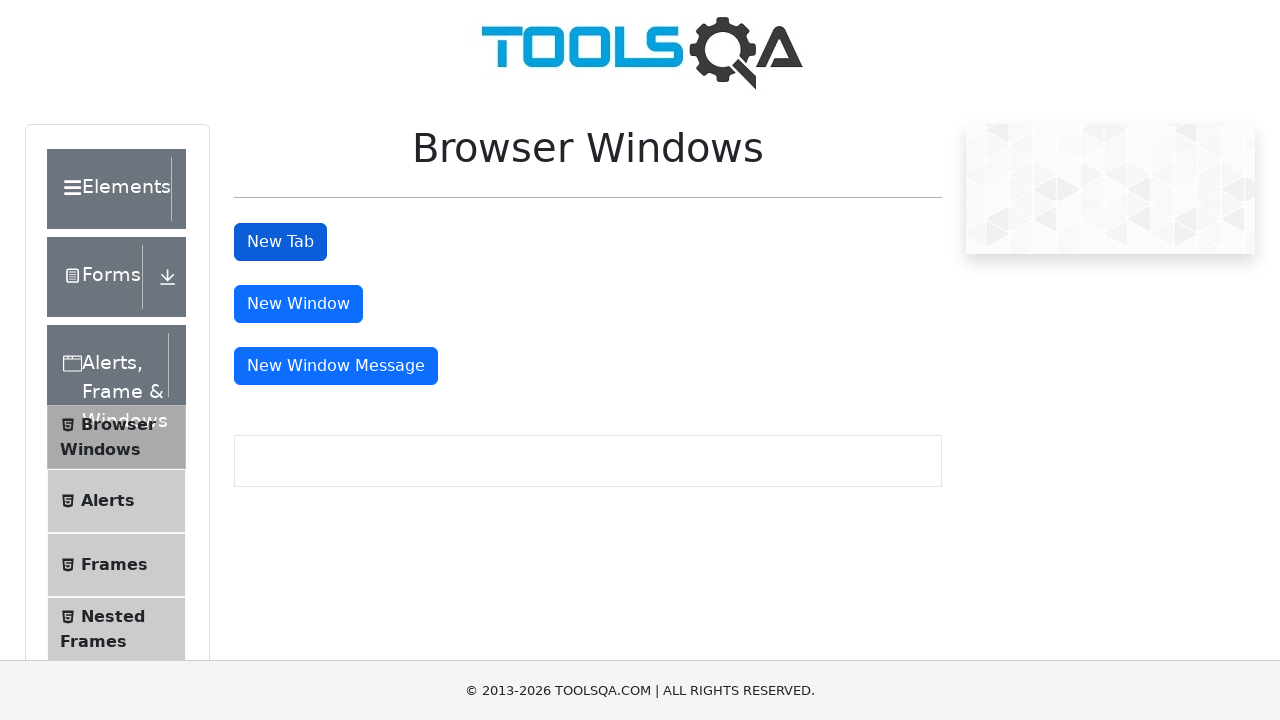

Clicked the New Tab button at (280, 242) on #tabButton
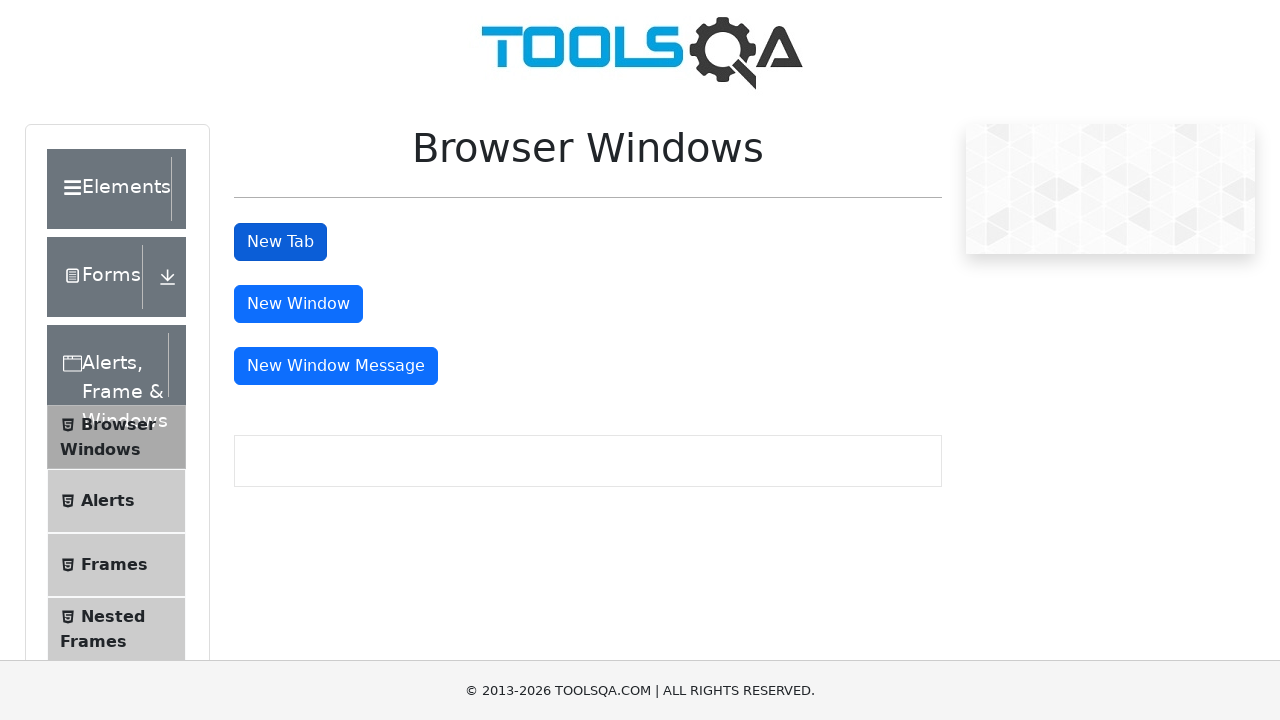

Waited 1.5 seconds for new tab to load
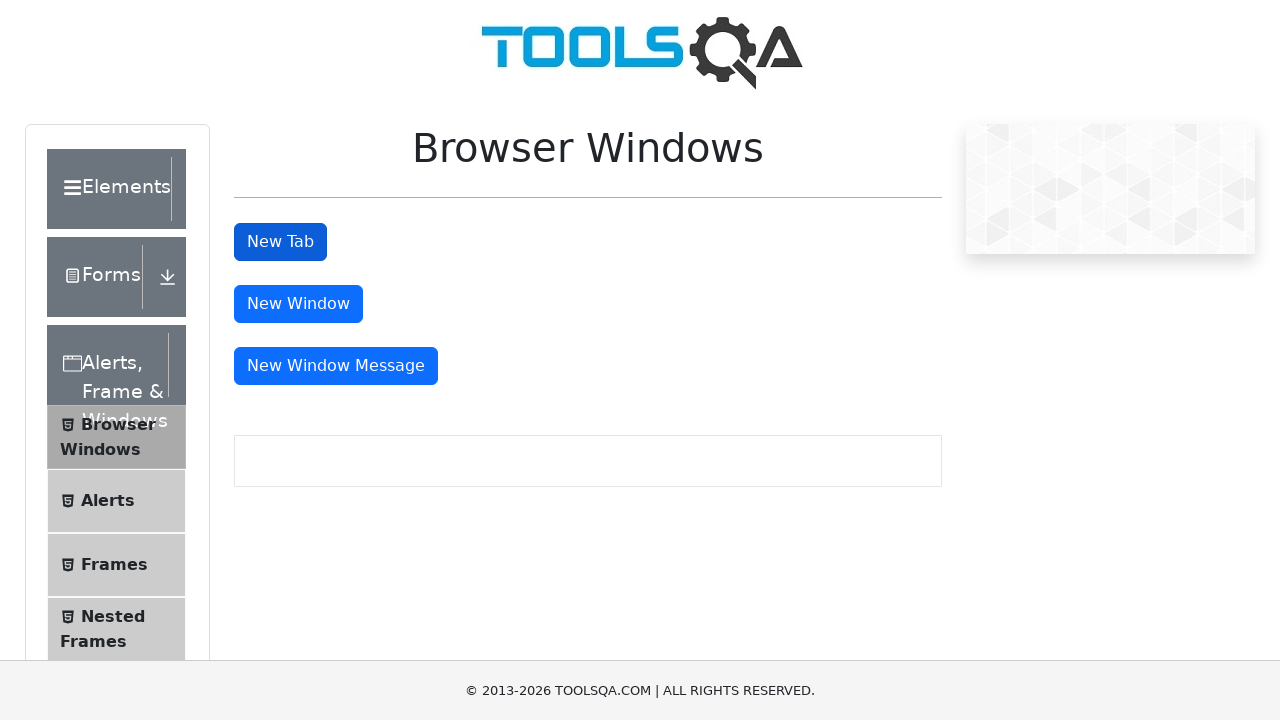

Retrieved all pages/tabs from context - found 6 tabs
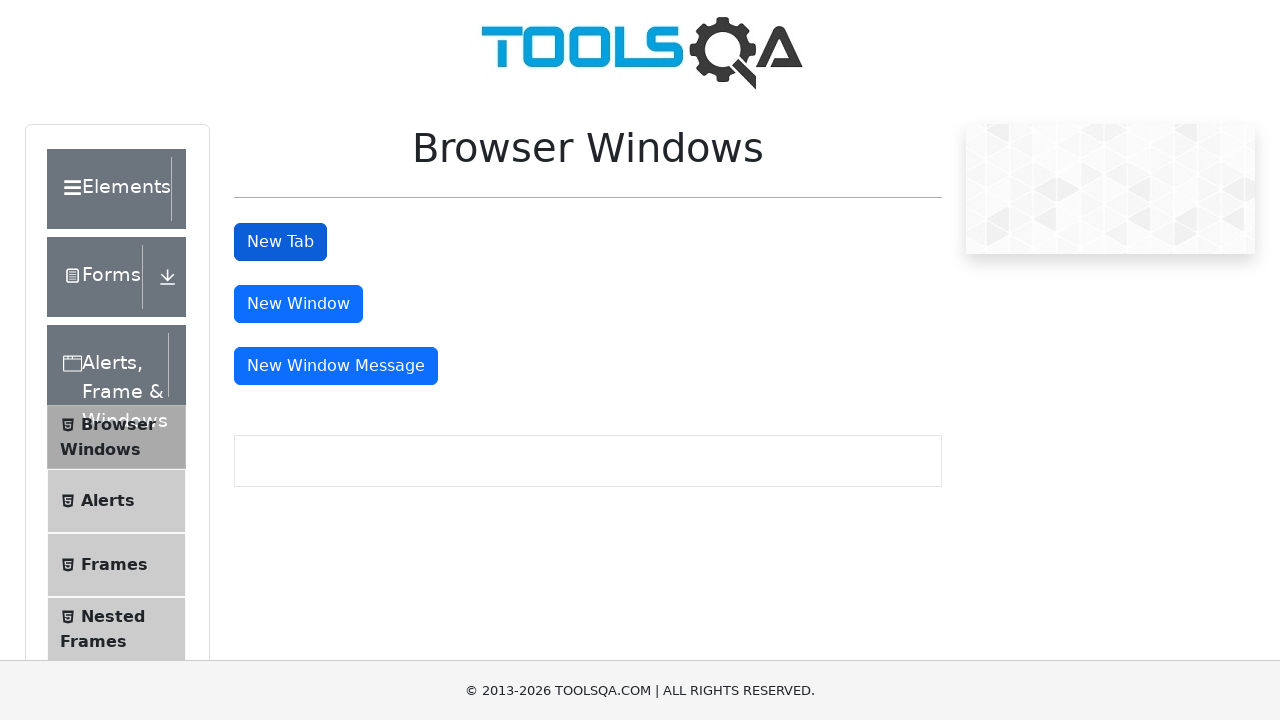

Switched to the 4th tab
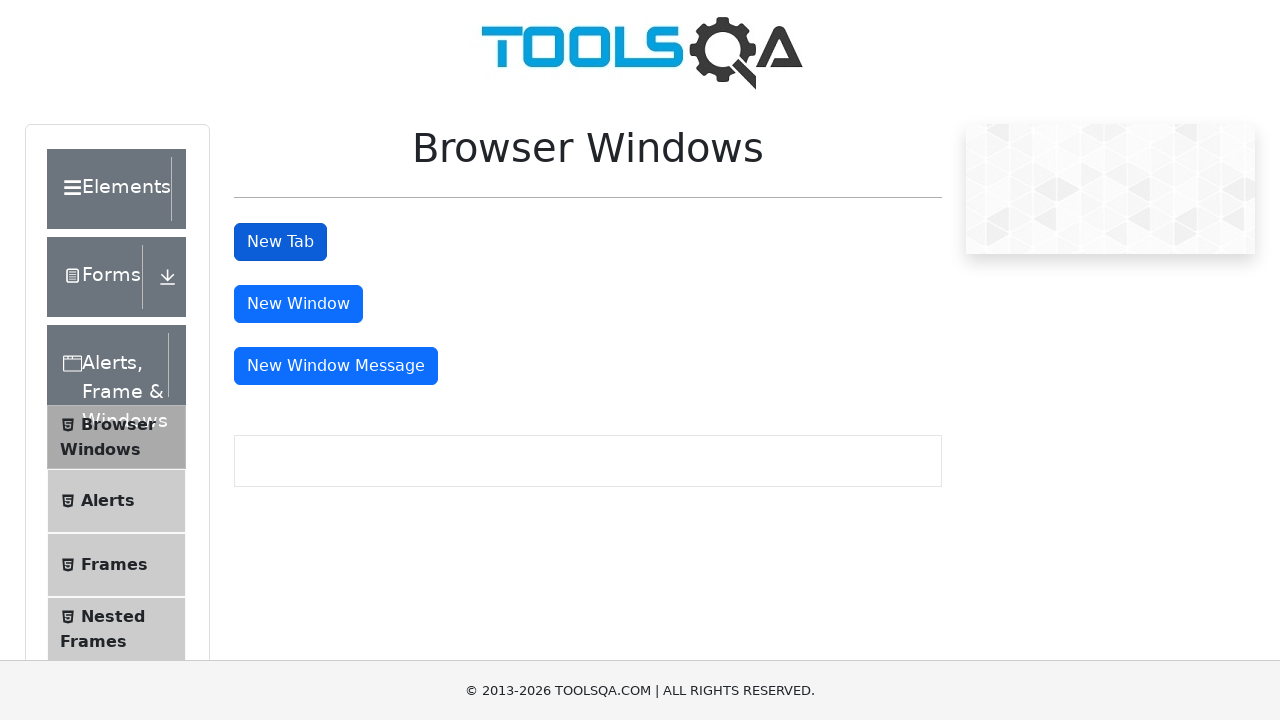

Closed a child tab
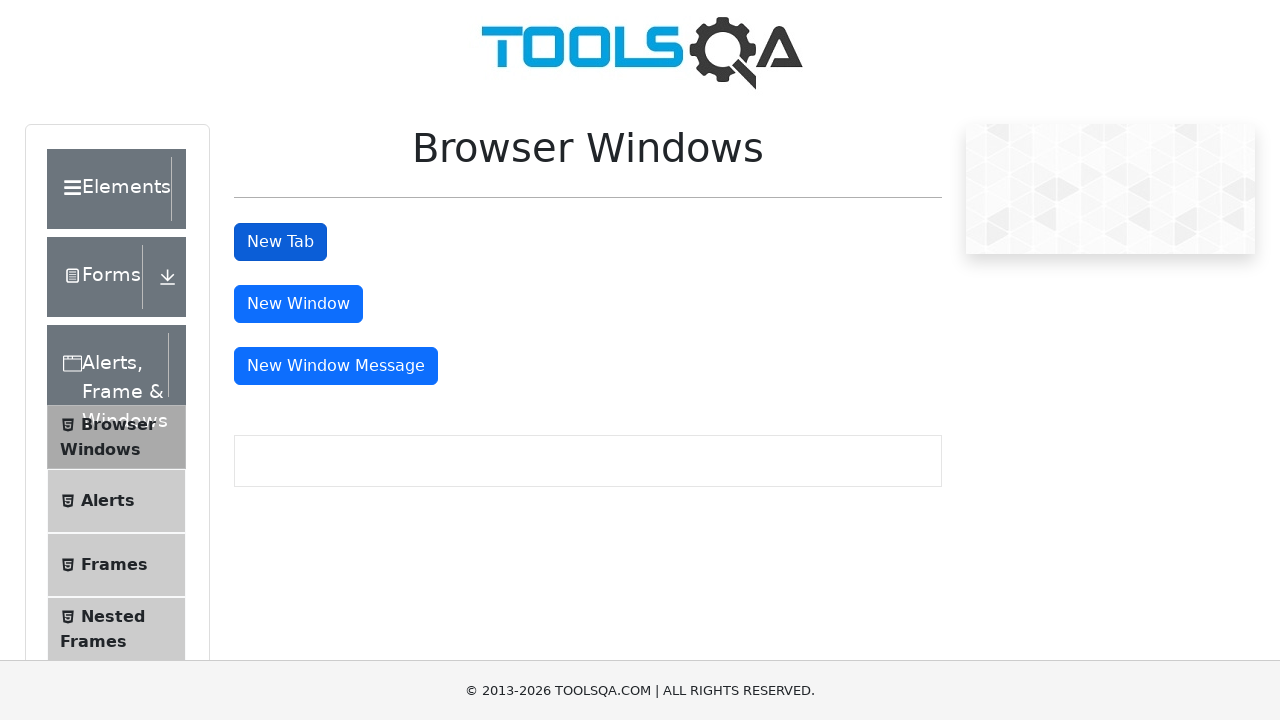

Closed a child tab
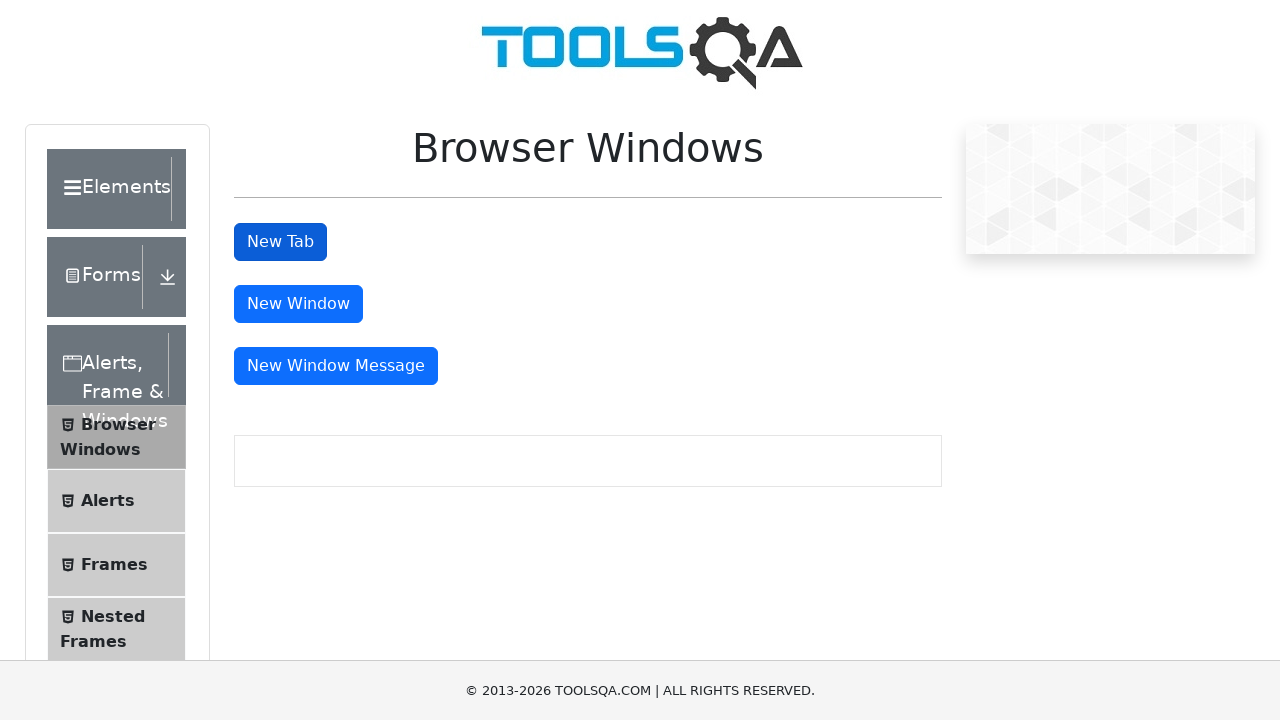

Closed a child tab
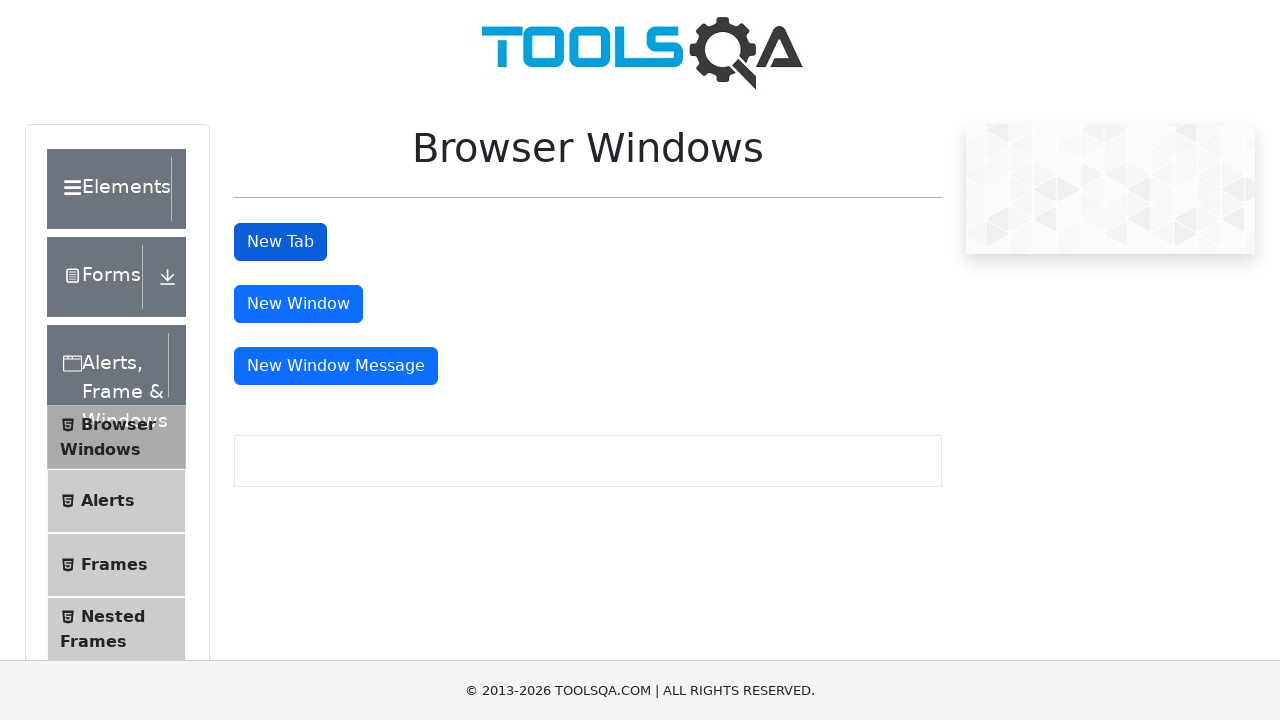

Closed a child tab
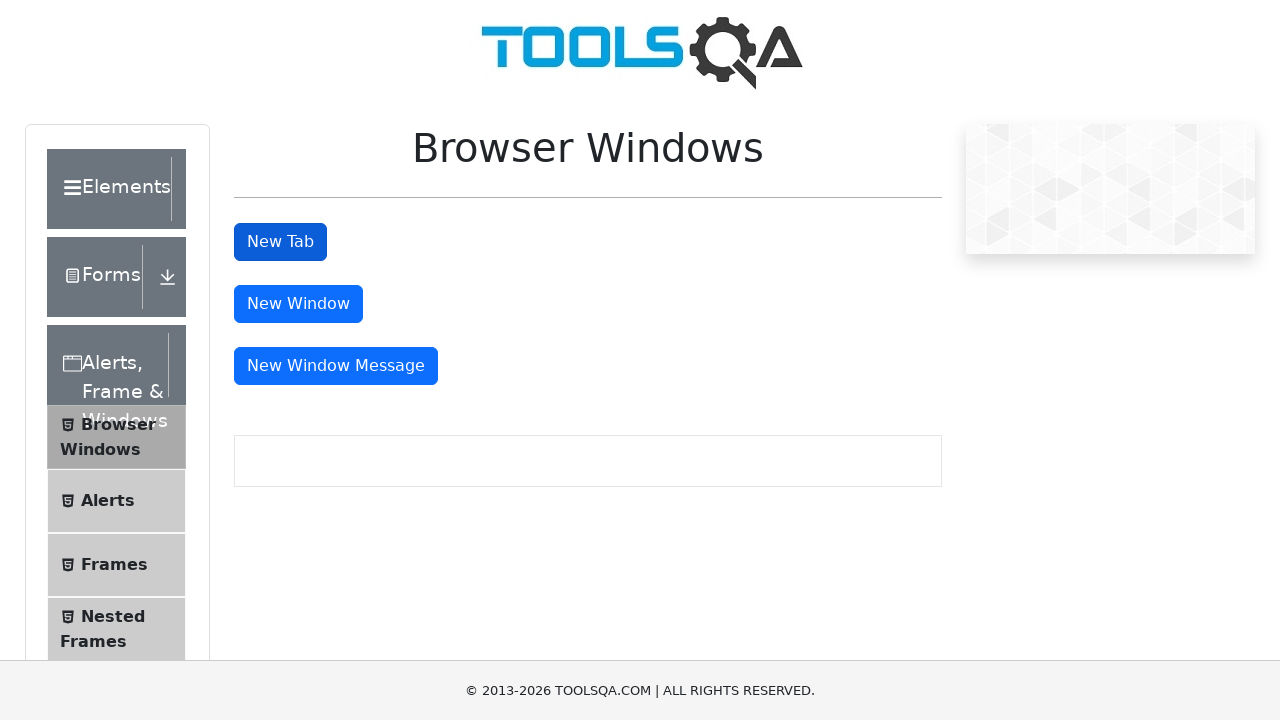

Closed a child tab
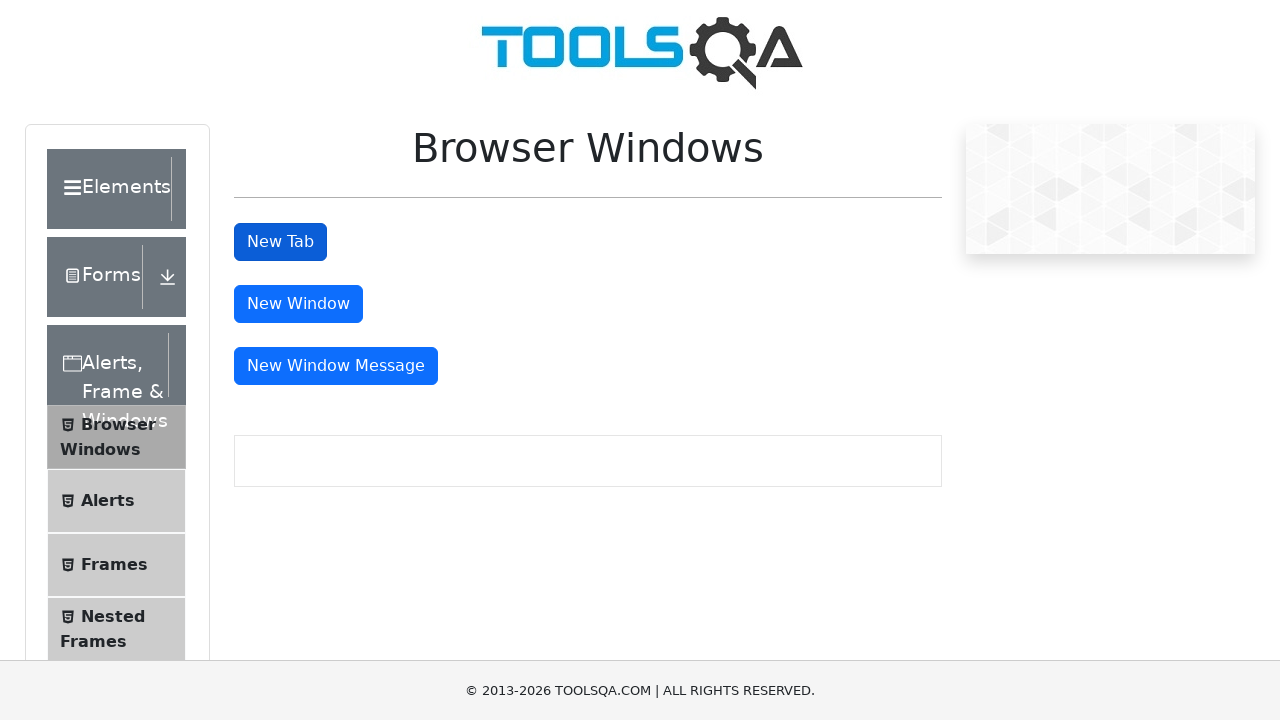

Verified the New Tab button is present on the main page
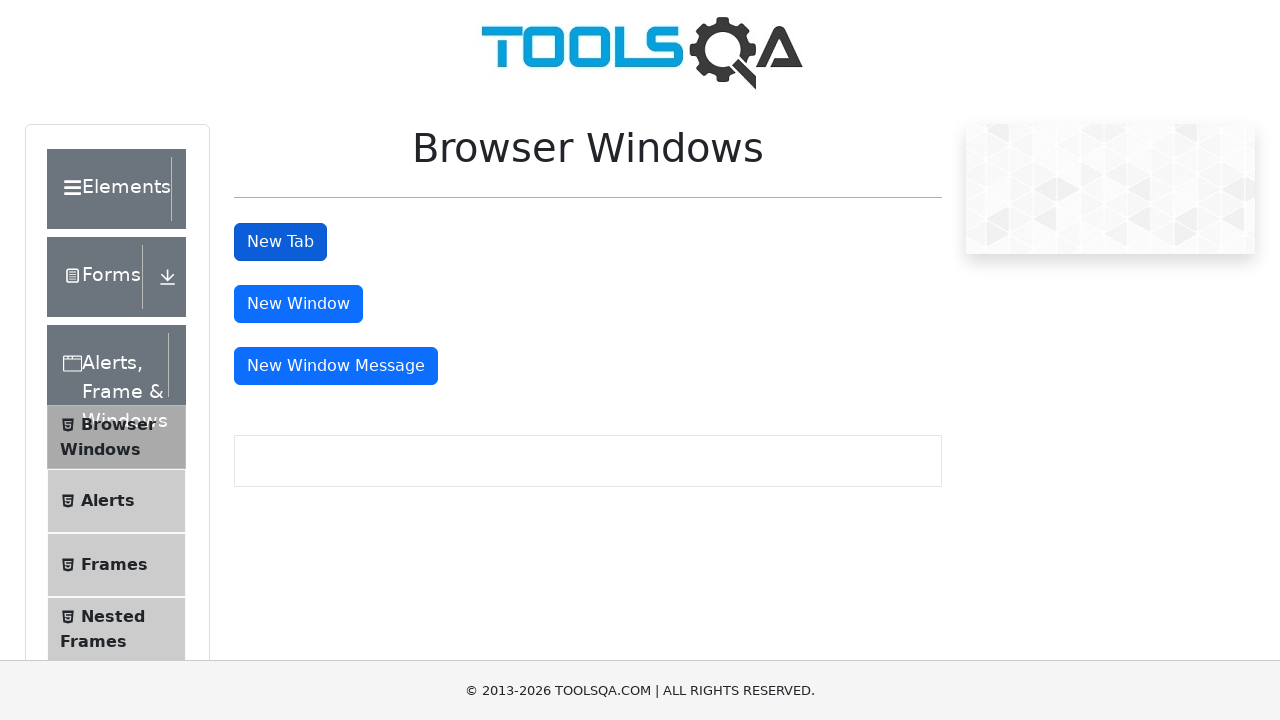

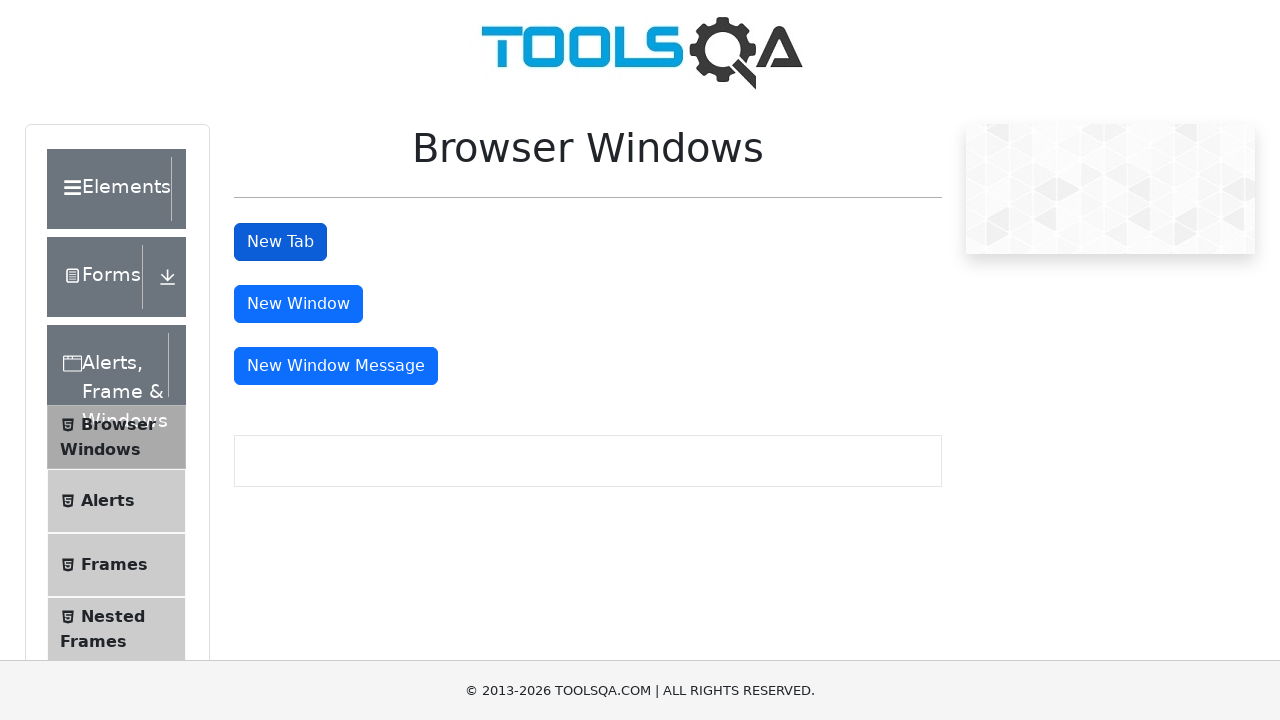